Tests a registration form with dynamic attributes by filling username, password, confirm password, and email fields, then submitting the form and verifying success message

Starting URL: https://v1.training-support.net/selenium/dynamic-attributes

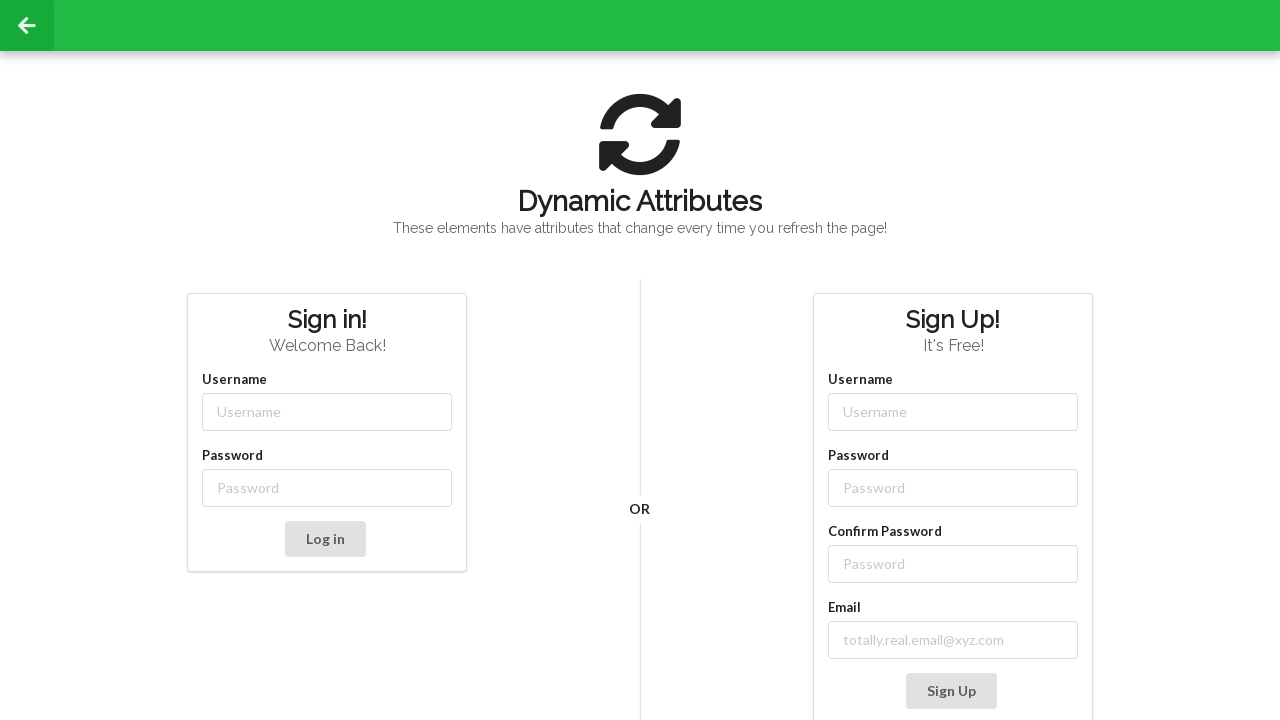

Filled username field with 'testuser789' on input[class$='-username'][placeholder='Username']
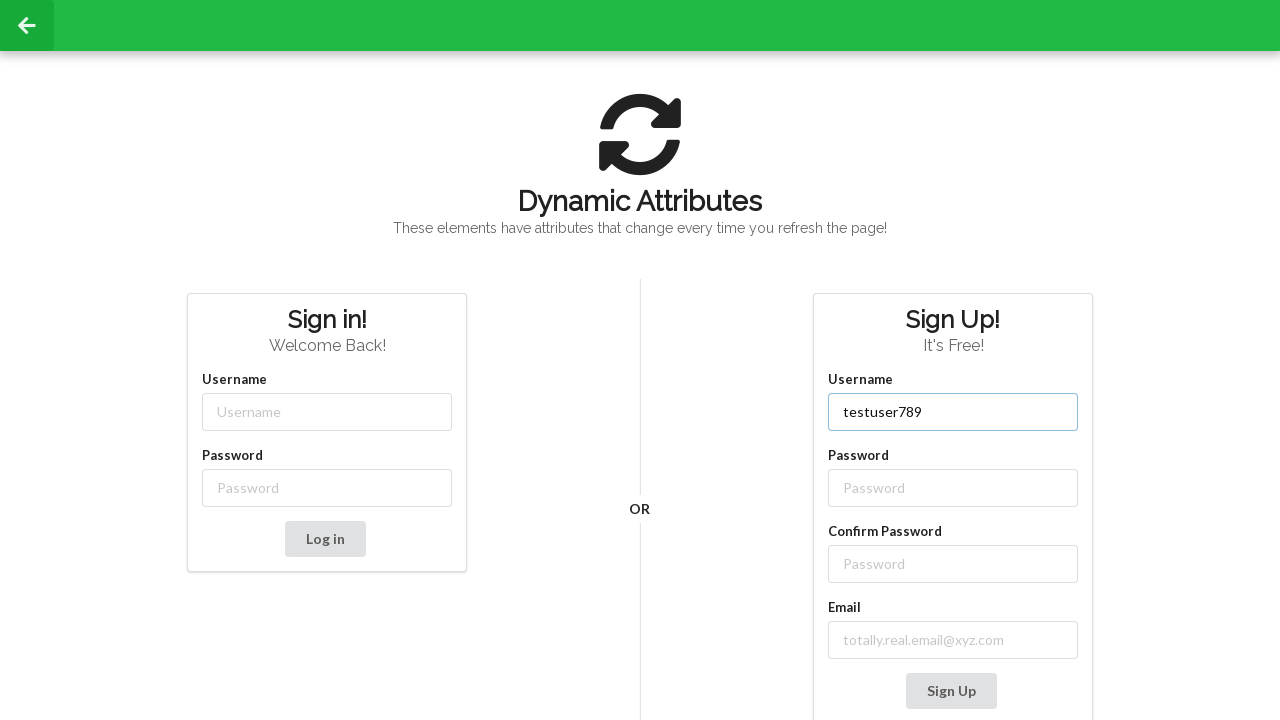

Filled password field with 'TestPass123!' on input[class$='-password']
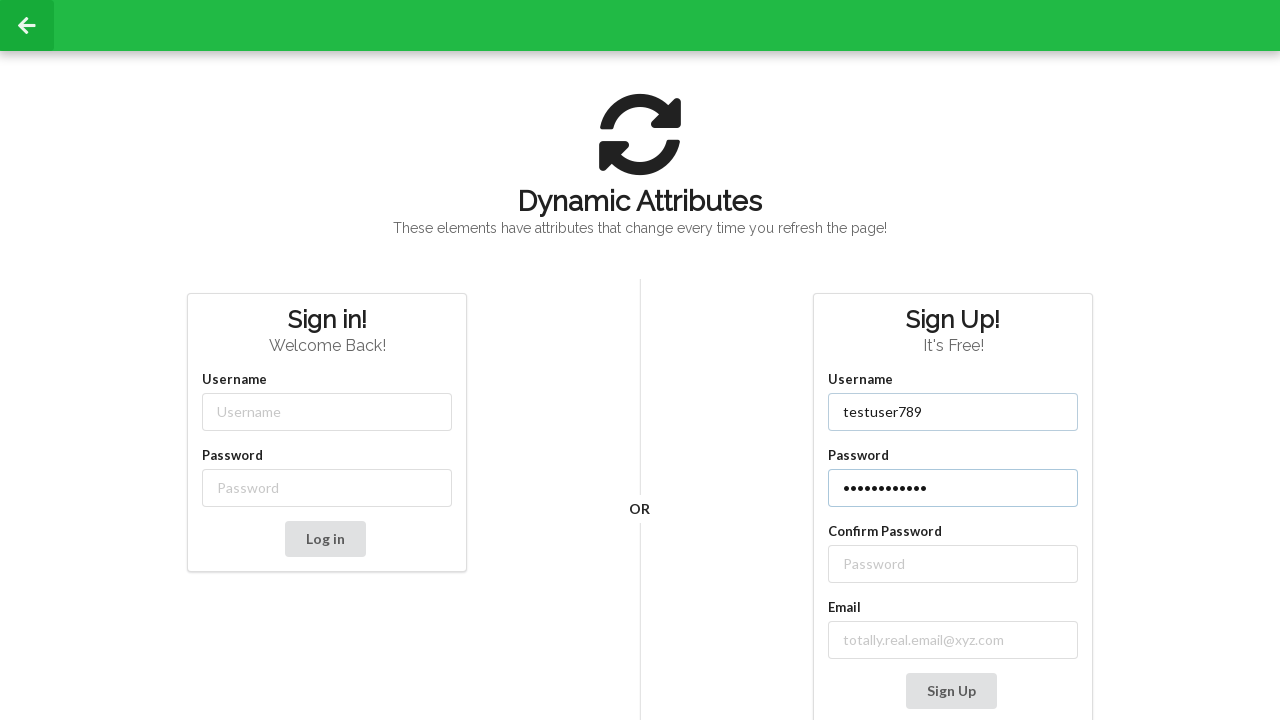

Filled confirm password field with 'TestPass123!' on //label[contains(text(),'Confirm Password')]/following-sibling::input
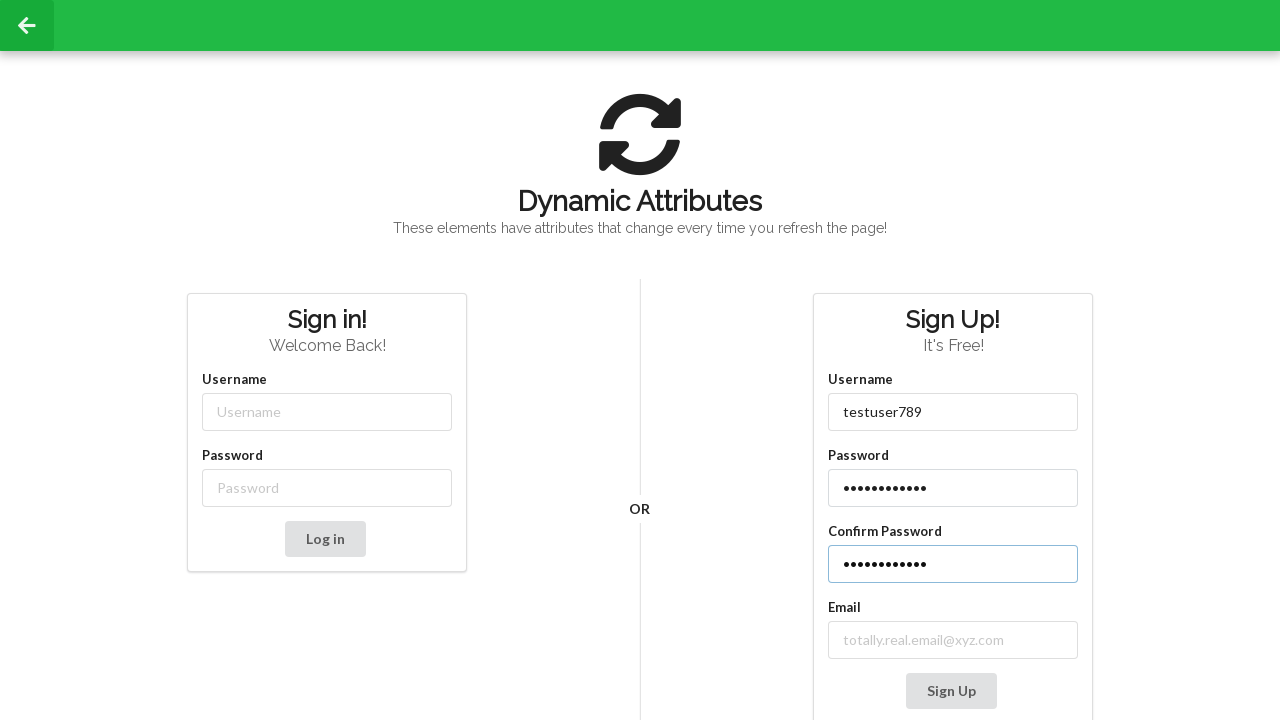

Filled email field with 'testuser789@example.com' on input[class^='email']
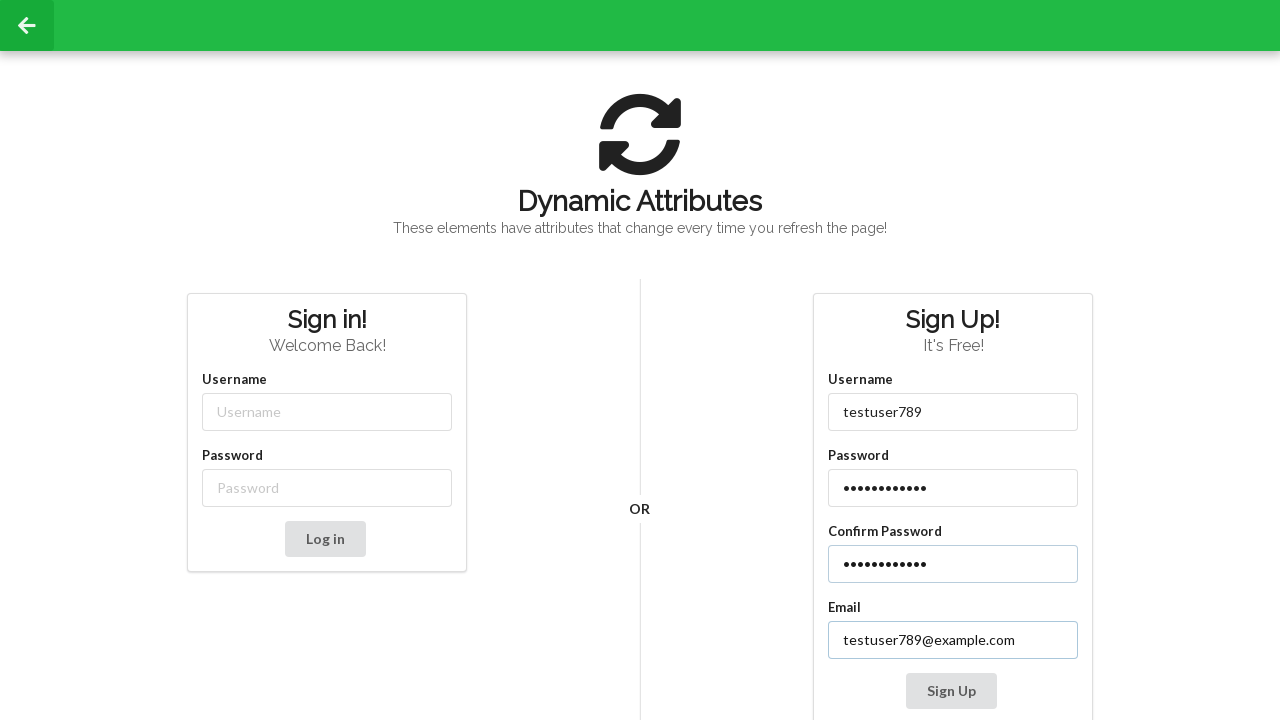

Clicked submit button to register at (951, 691) on xpath=/html/body/div[2]/div/div[2]/div[2]/div/div[3]/div/div/button
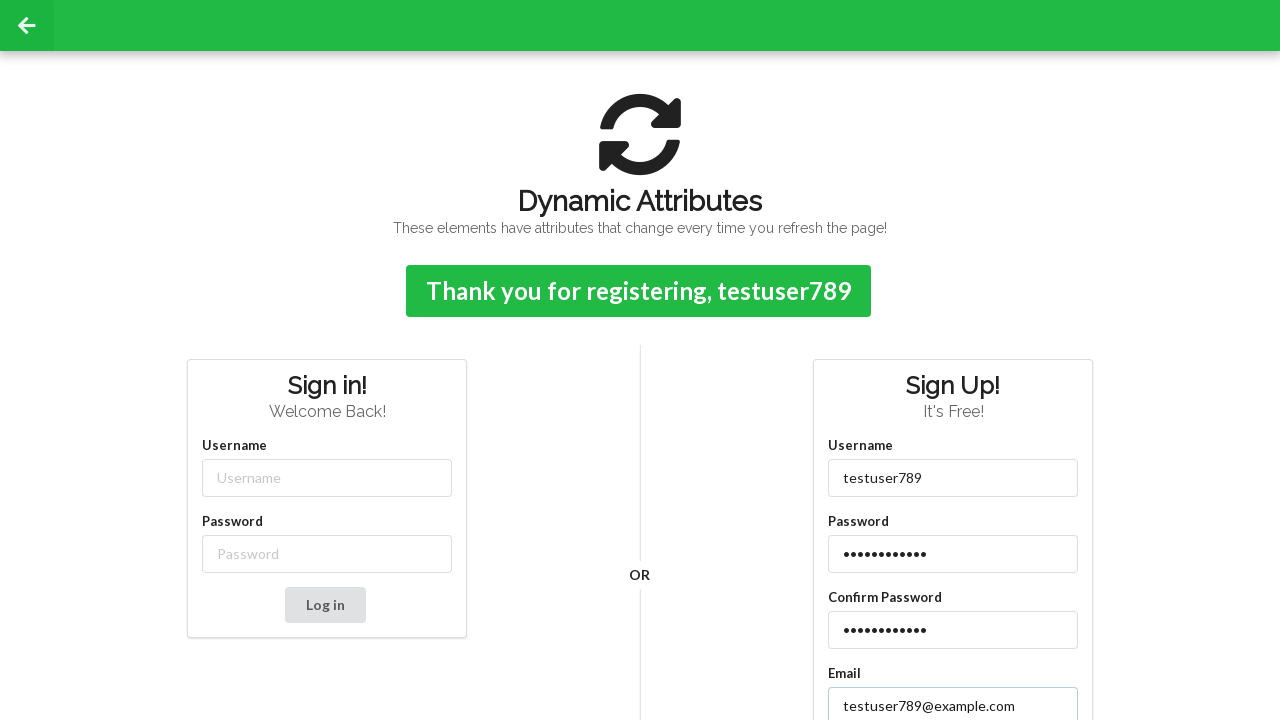

Success message appeared - registration form submitted successfully
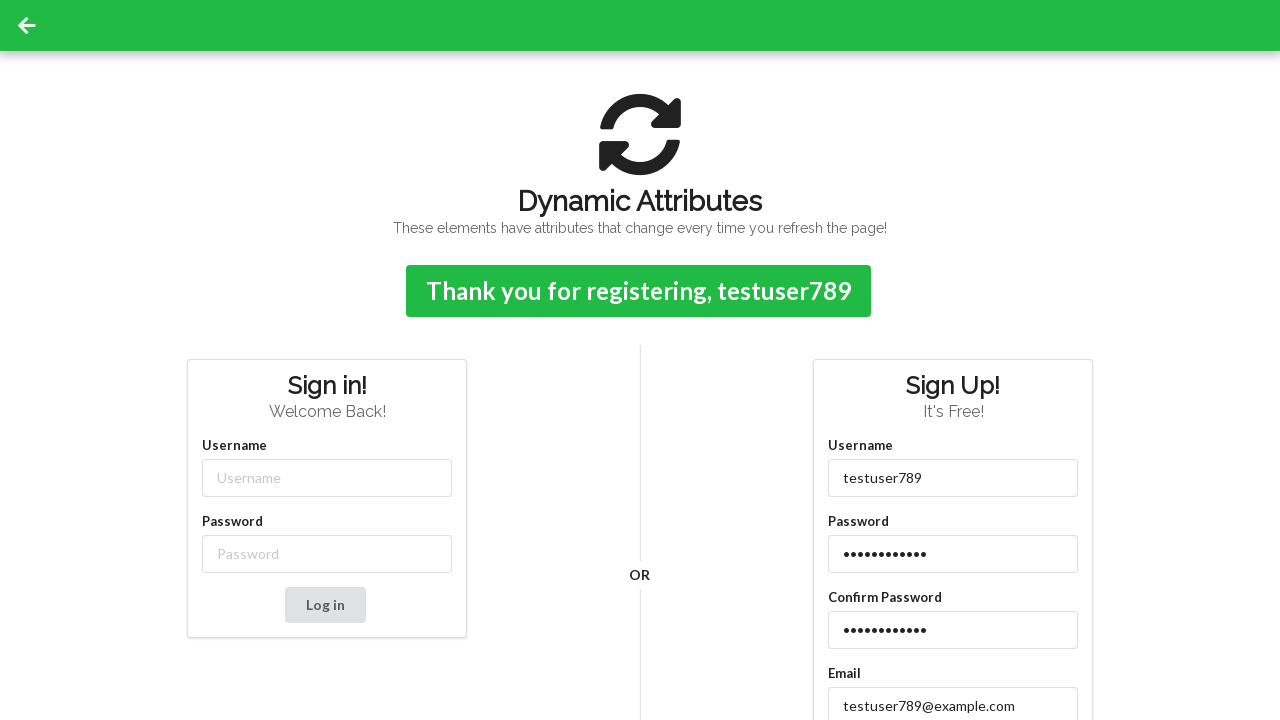

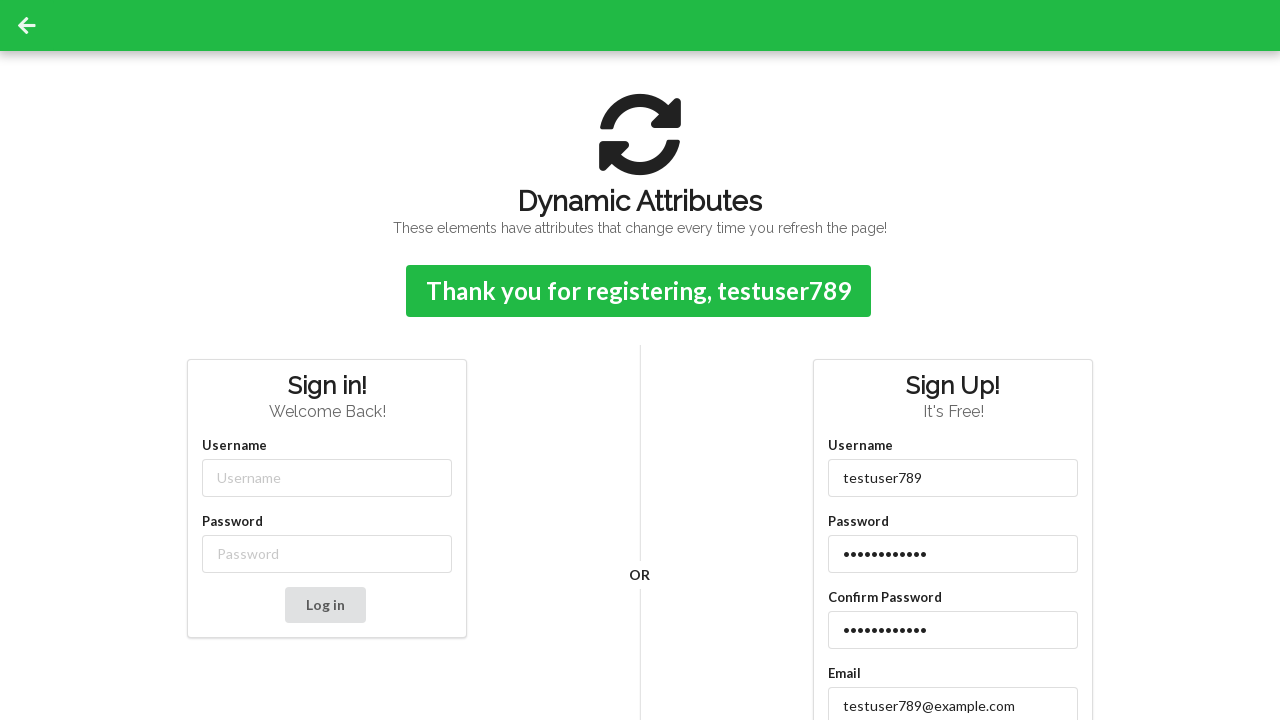